Tests code copy buttons on the network information page by clicking copy buttons and verifying clipboard contents

Starting URL: https://docs.etherlink.com/get-started/network-information

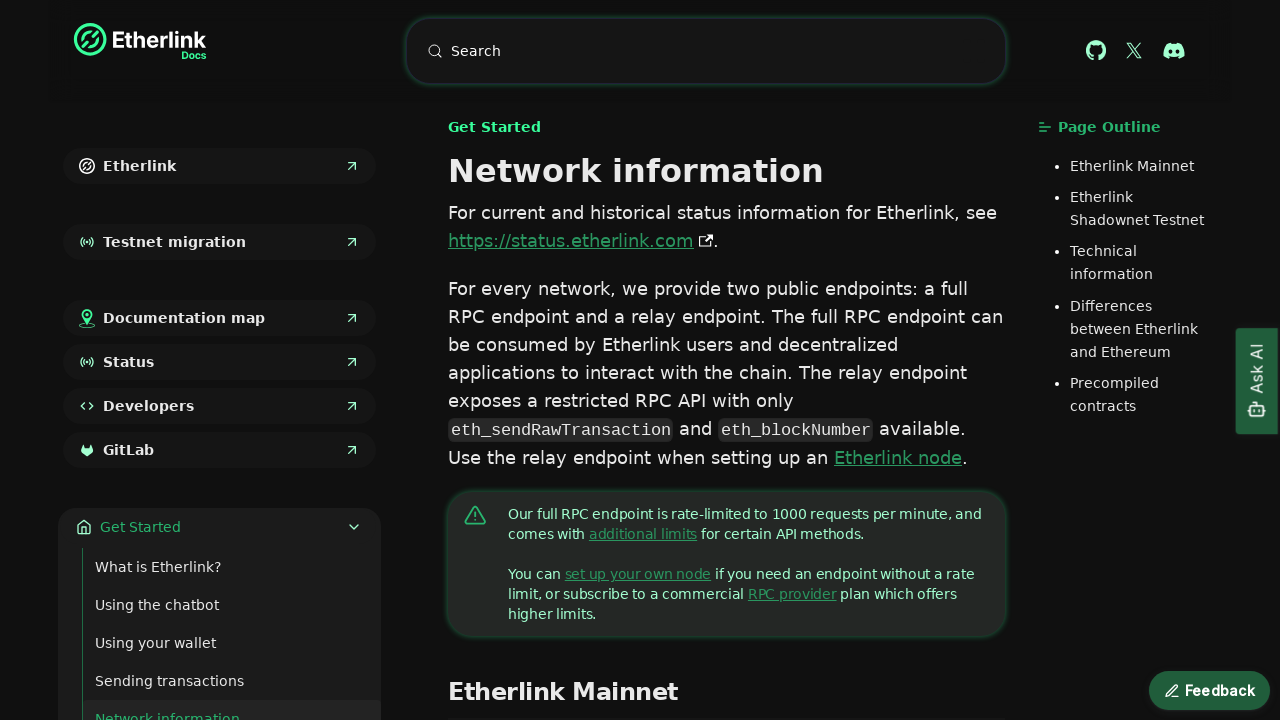

Granted clipboard read permissions
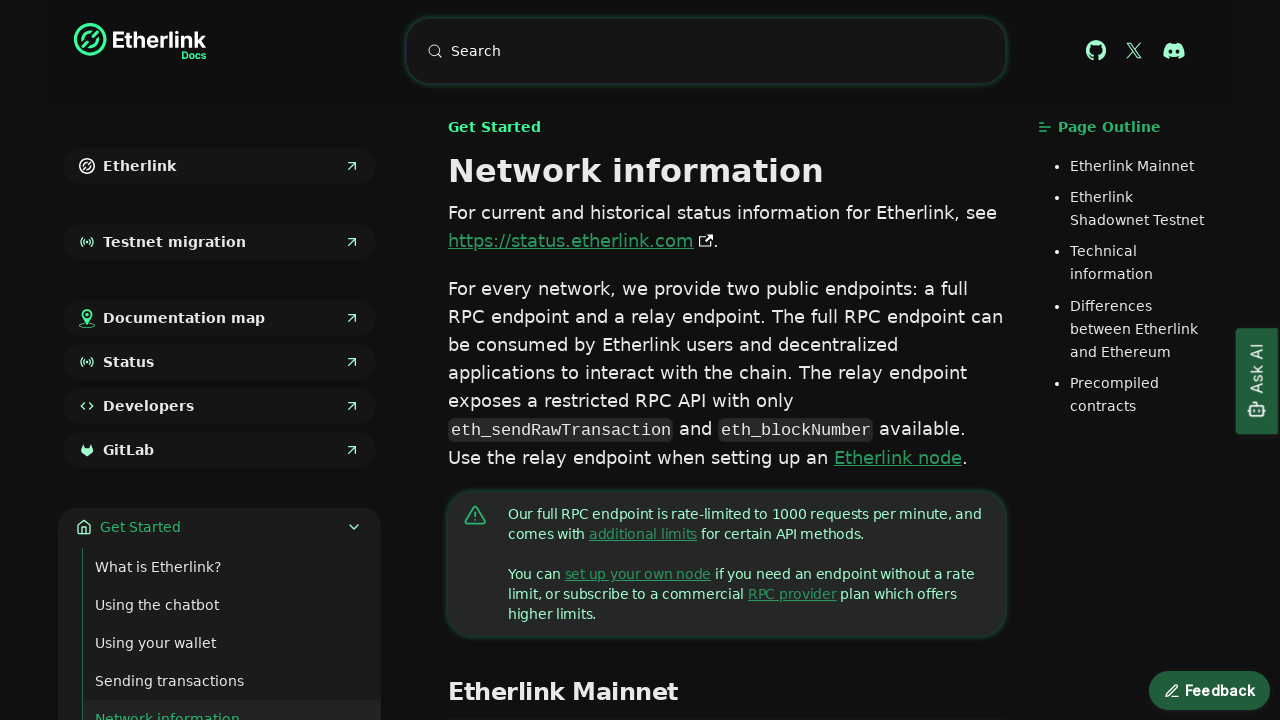

Clicked mainnet address copy button at (768, 361) on xpath=//a[@href="https://tzkt.io/sr1Ghq66tYK9y3r8CC1Tf8i8m5nxh8nTvZEf"]/followin
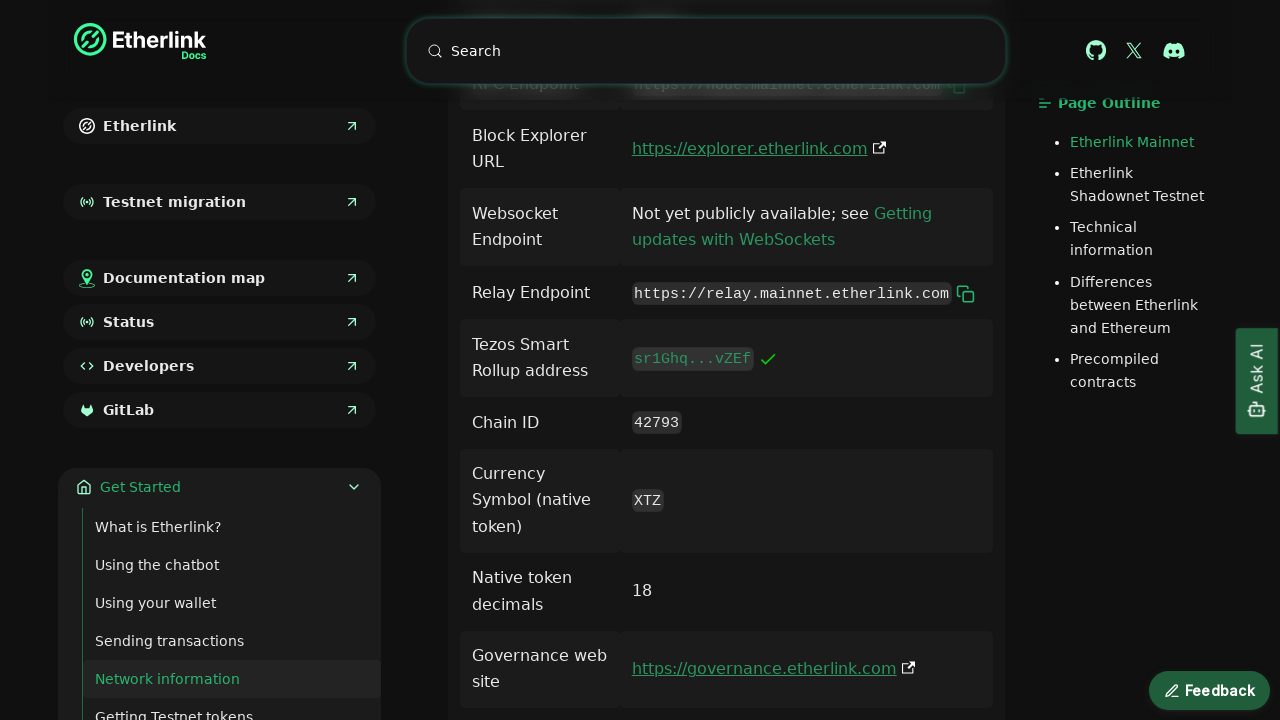

Read mainnet address from clipboard
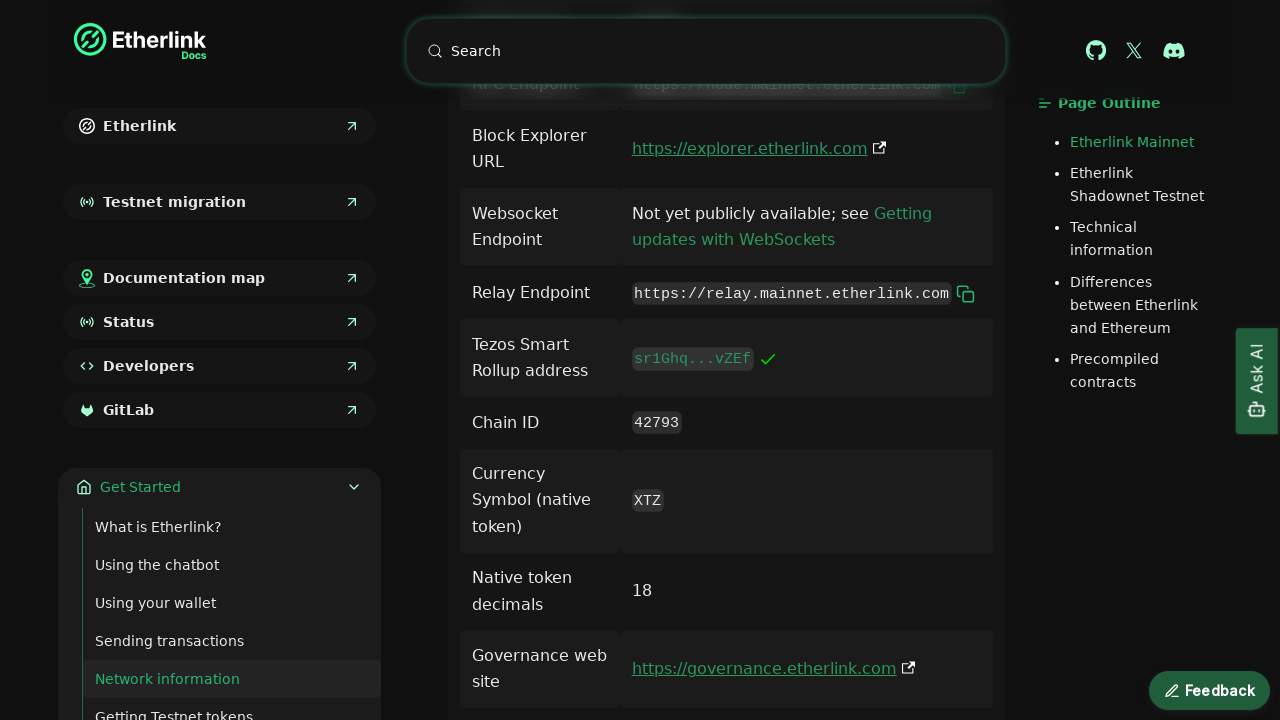

Verified mainnet address clipboard content matches expected value
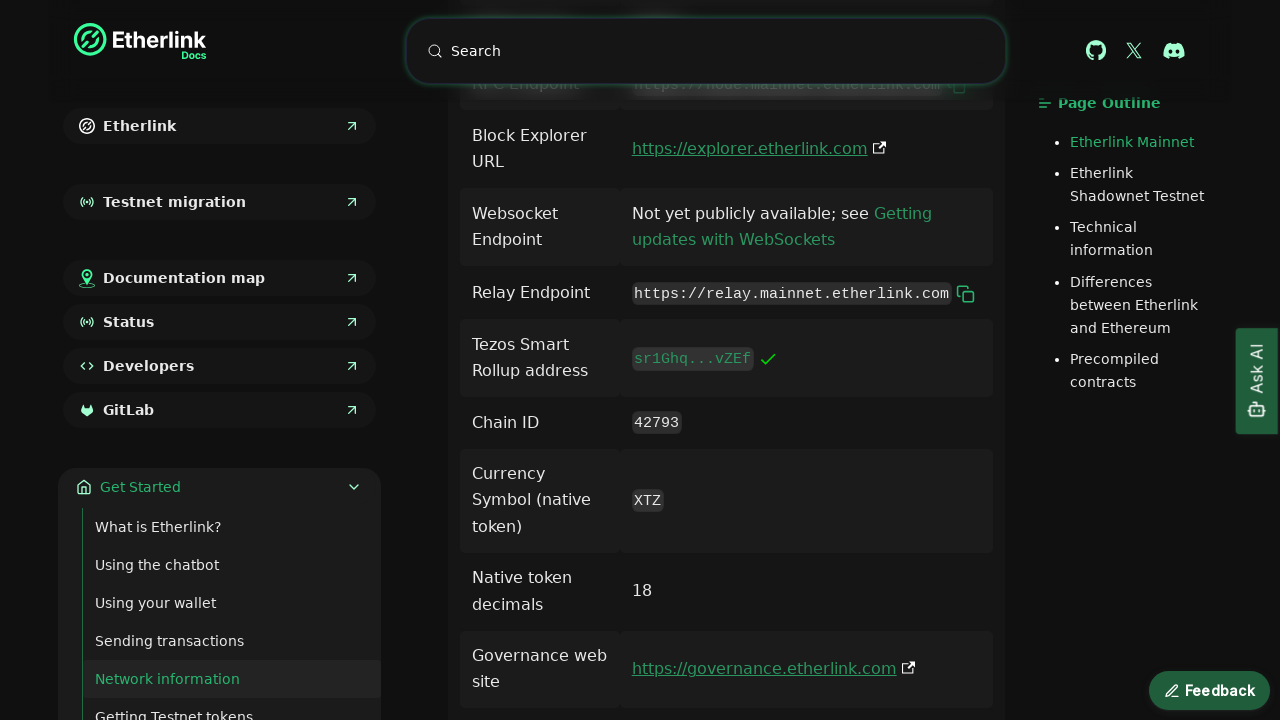

Clicked RPC URL copy button at (957, 709) on xpath=//code[text()="https://node.mainnet.etherlink.com"]/following-sibling::but
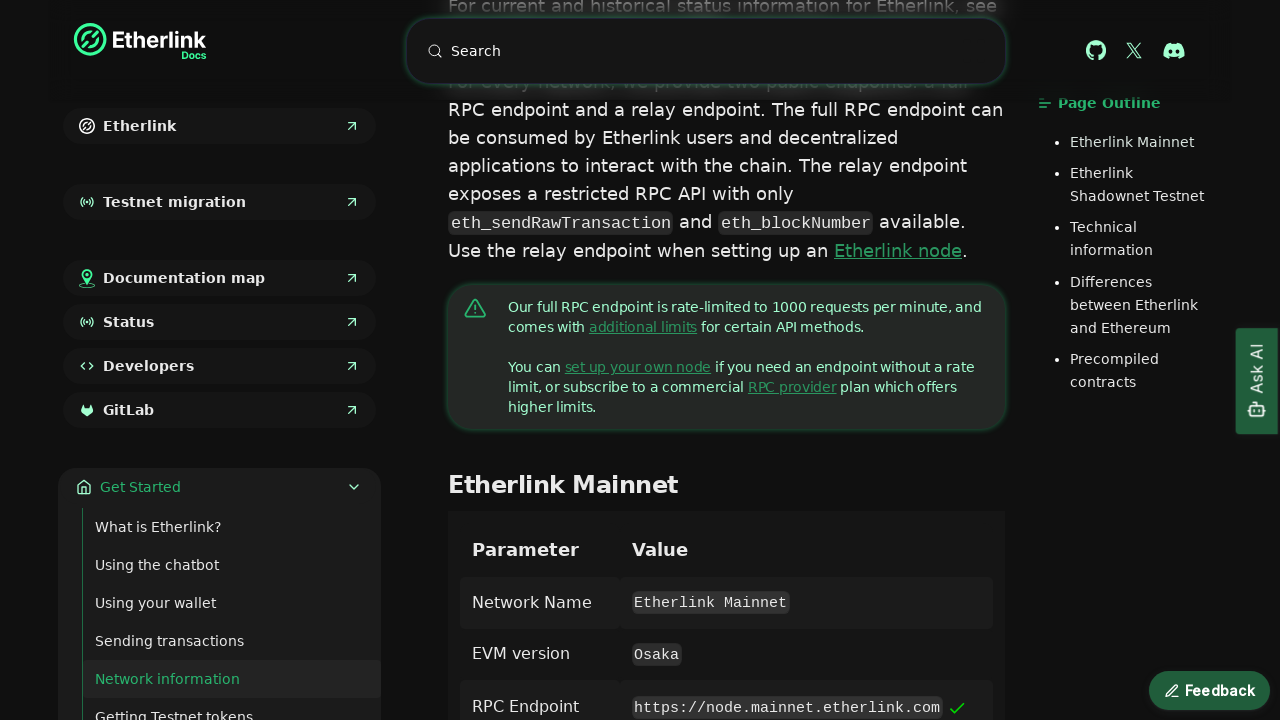

Read RPC URL from clipboard
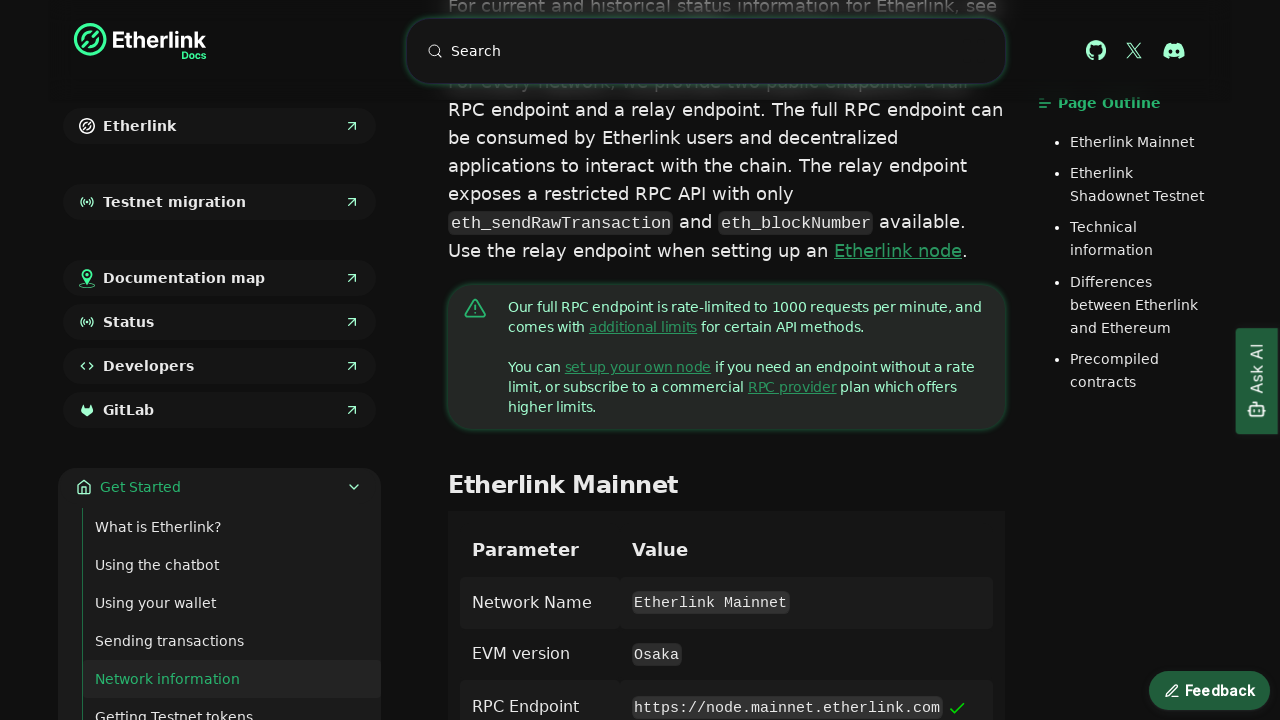

Verified RPC URL clipboard content matches expected value
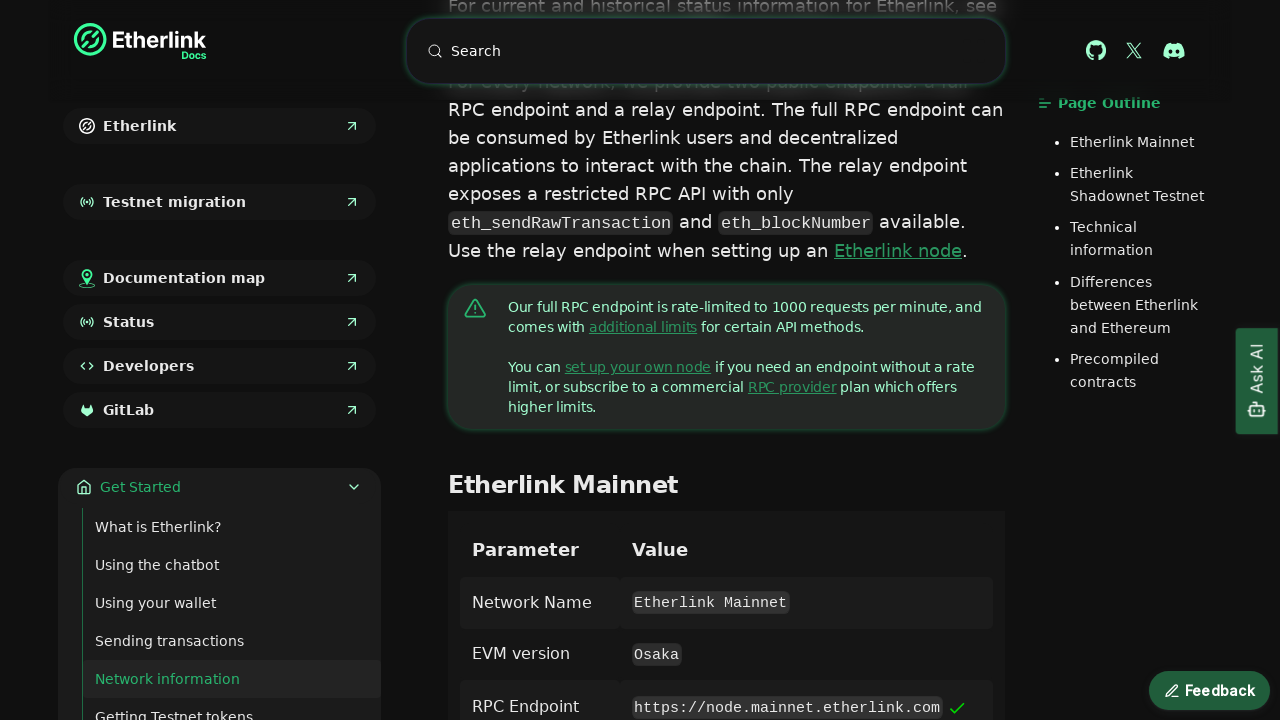

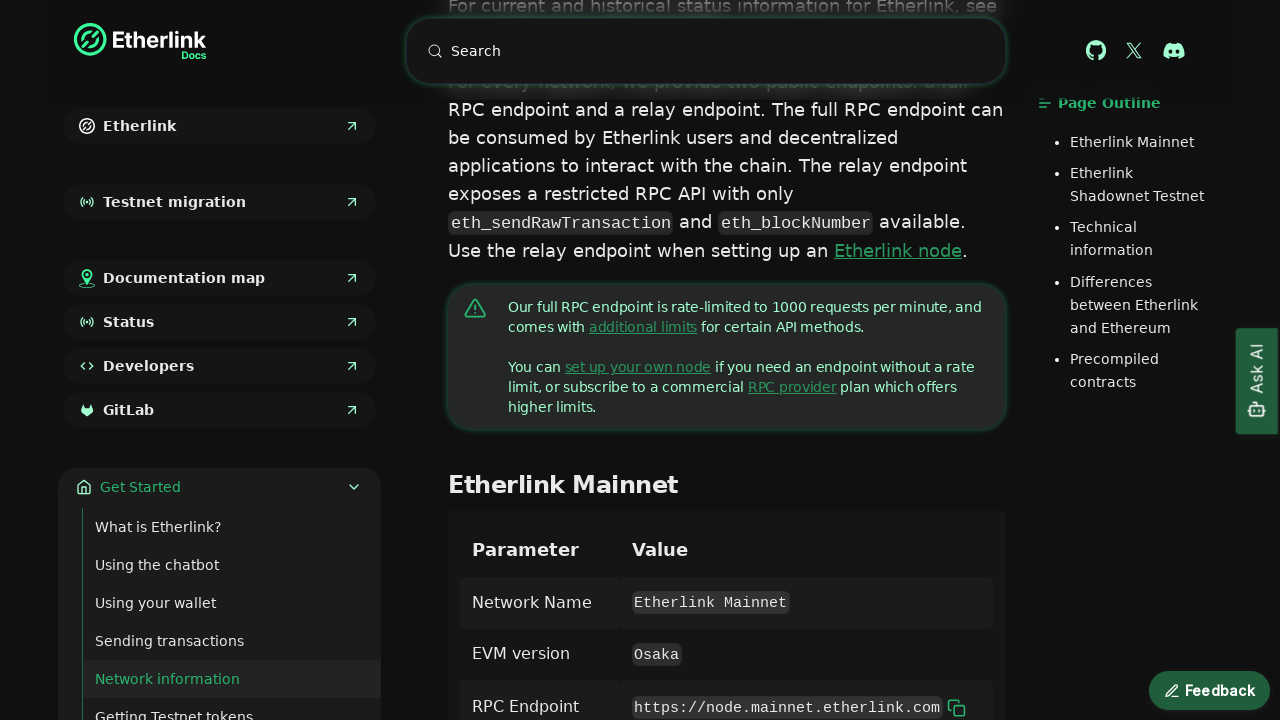